Tests alert handling functionality by triggering a delayed alert and accepting it

Starting URL: https://demoqa.com/alerts

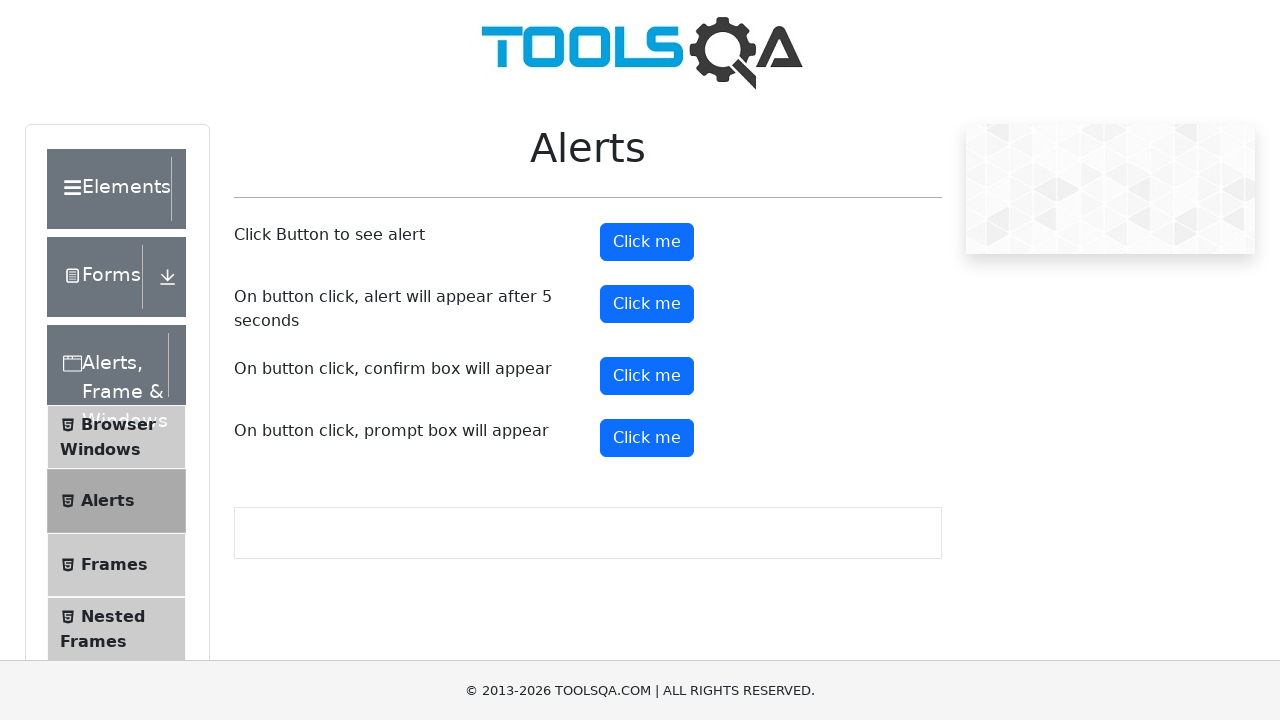

Clicked button to trigger delayed alert at (647, 304) on #timerAlertButton
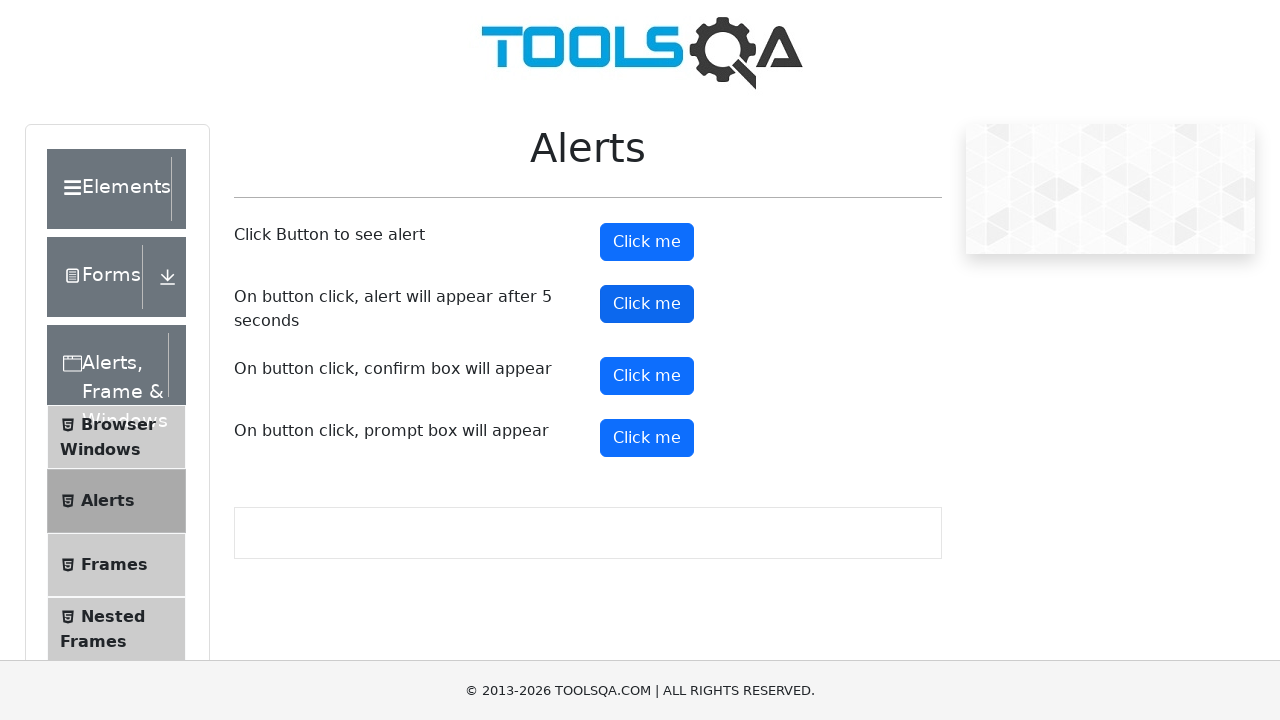

Set up dialog handler to accept alerts
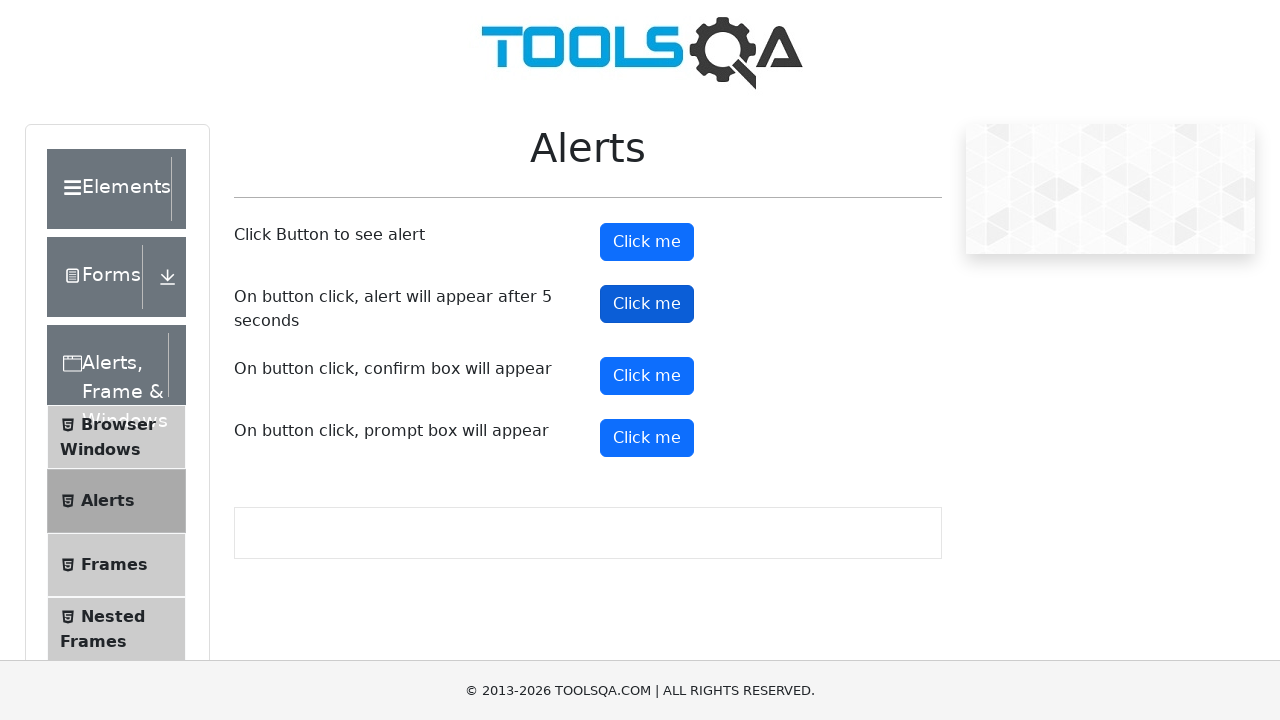

Waited 5.5 seconds for delayed alert to appear and be handled
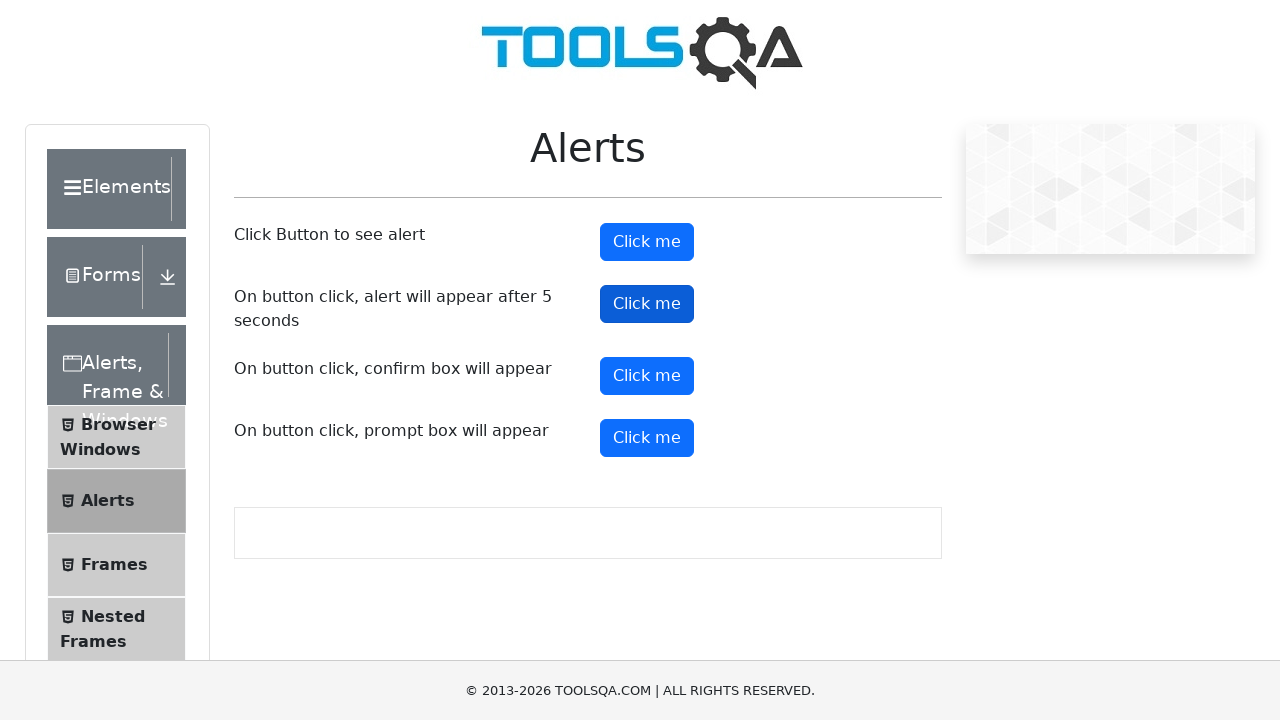

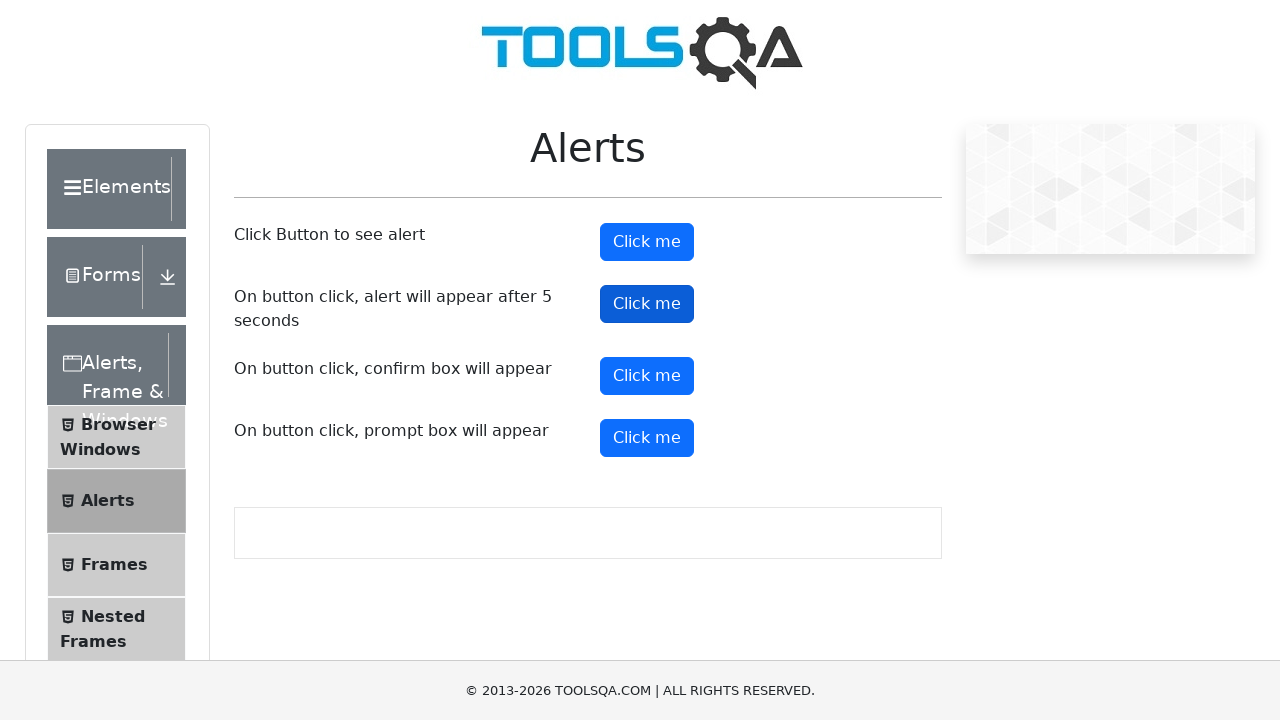